Tests radio button functionality on a demo page by verifying the element is enabled and displayed, then clicking it and confirming it becomes selected.

Starting URL: http://syntaxprojects.com/basic-radiobutton-demo.php

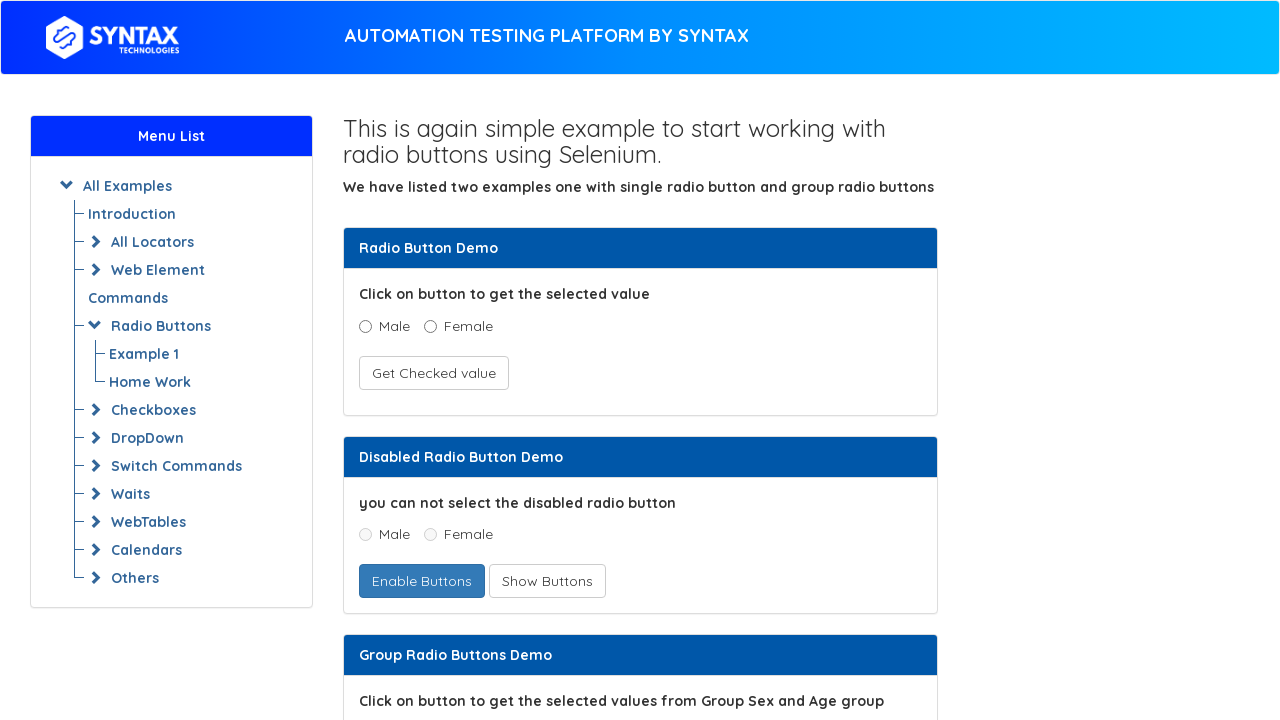

Located age radio button (5-15 age range)
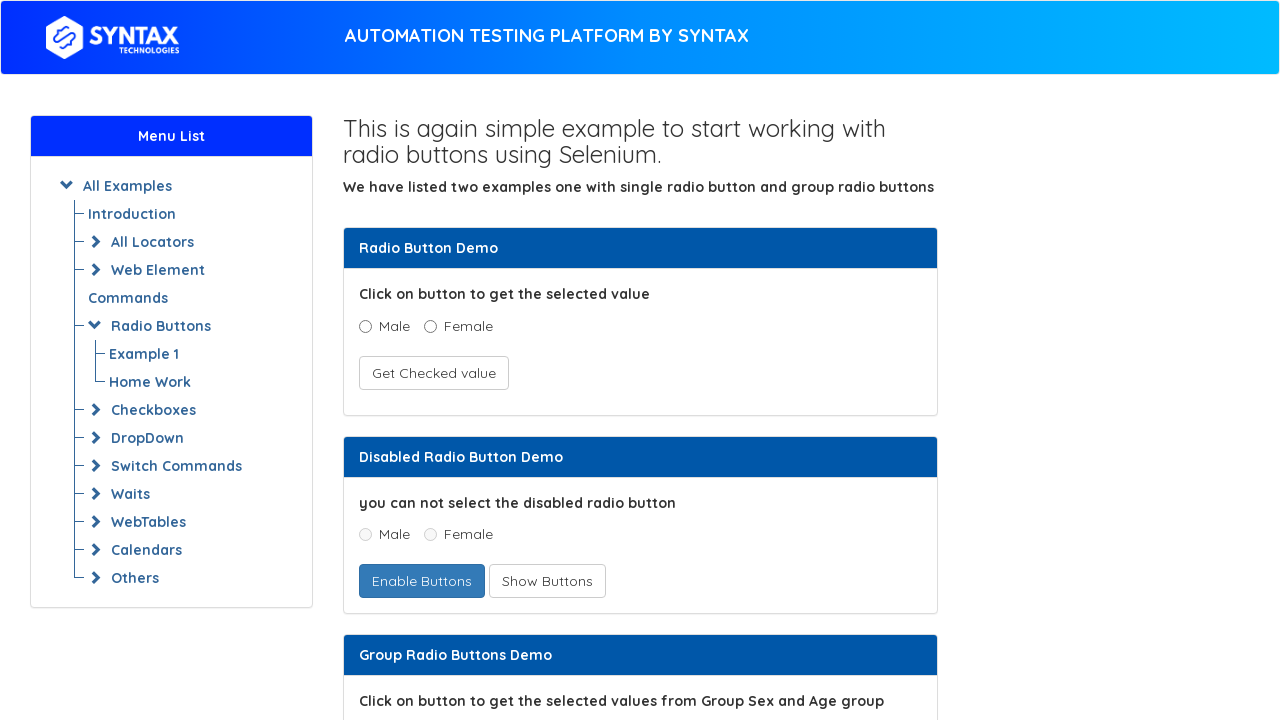

Verified radio button is enabled
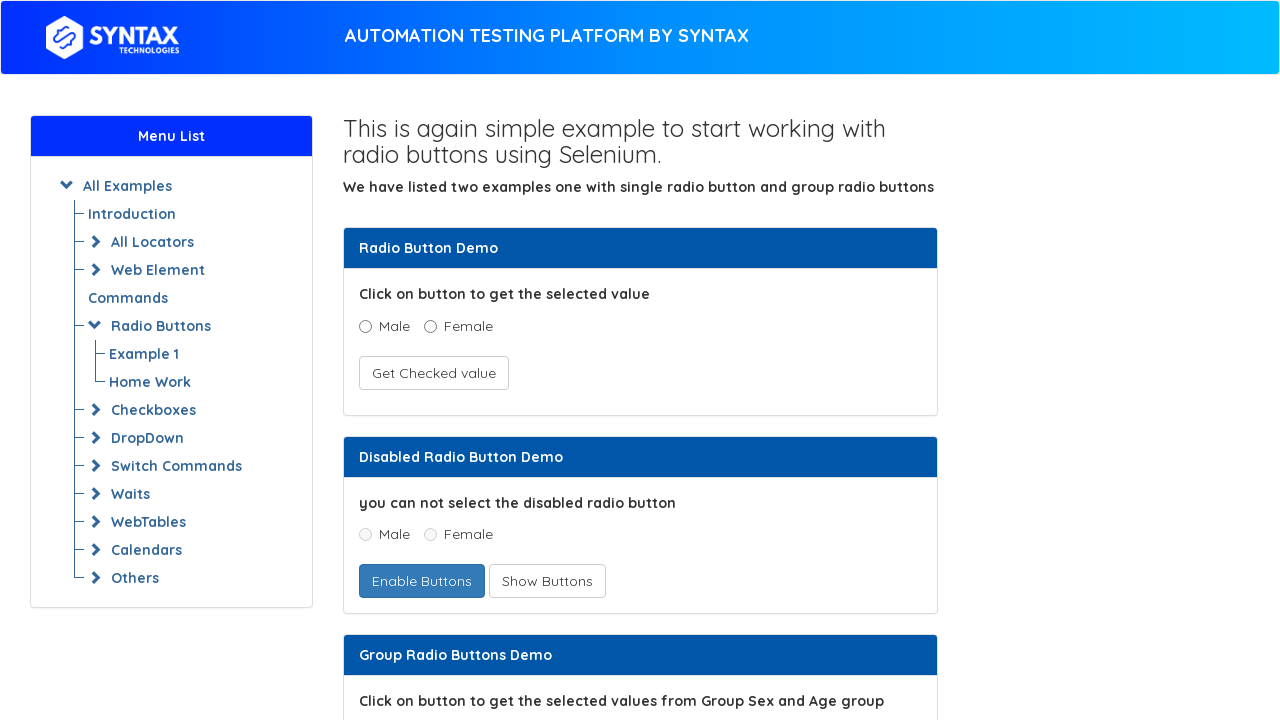

Verified radio button is visible/displayed
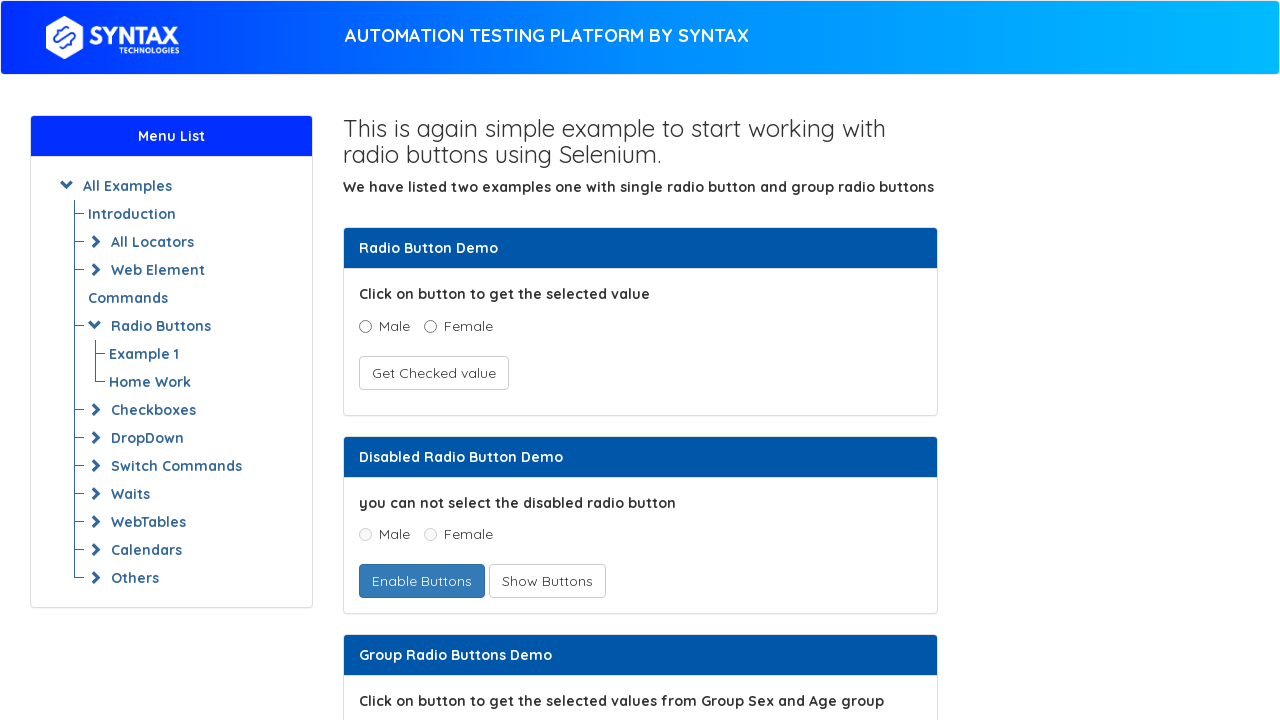

Verified radio button is not selected initially
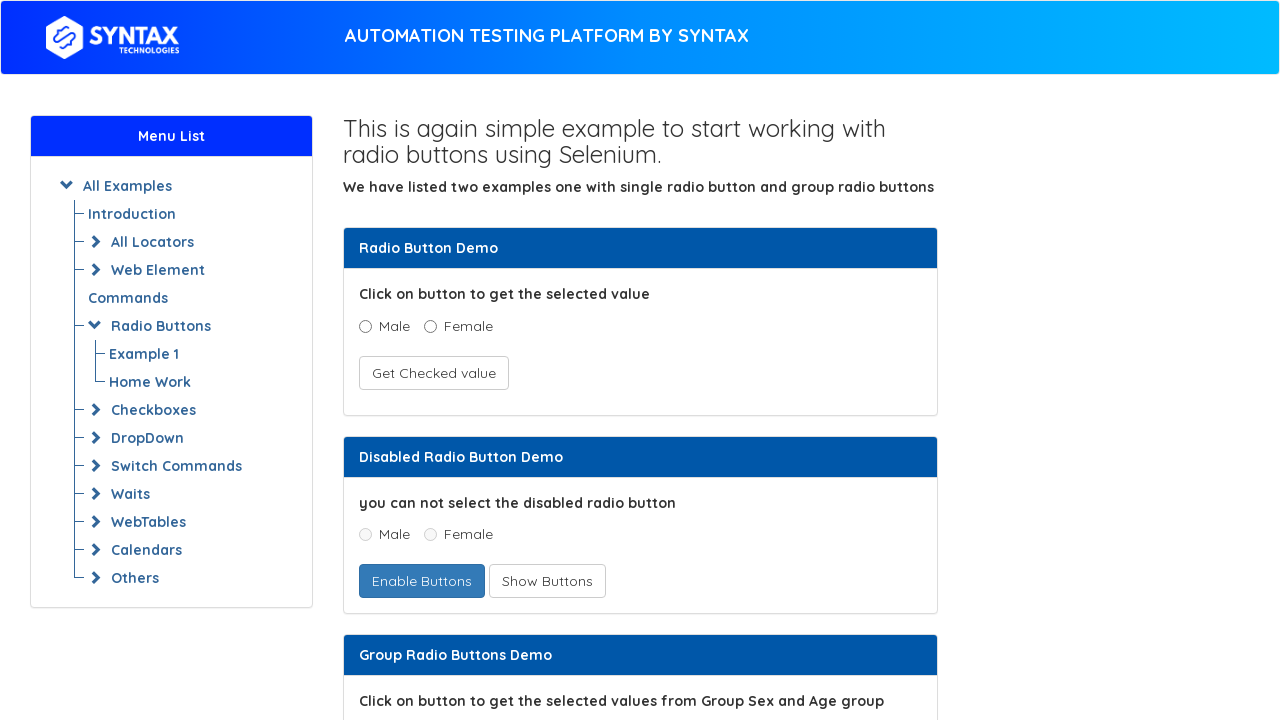

Clicked the age radio button (5-15 age range) at (438, 360) on input[value='5 - 15']
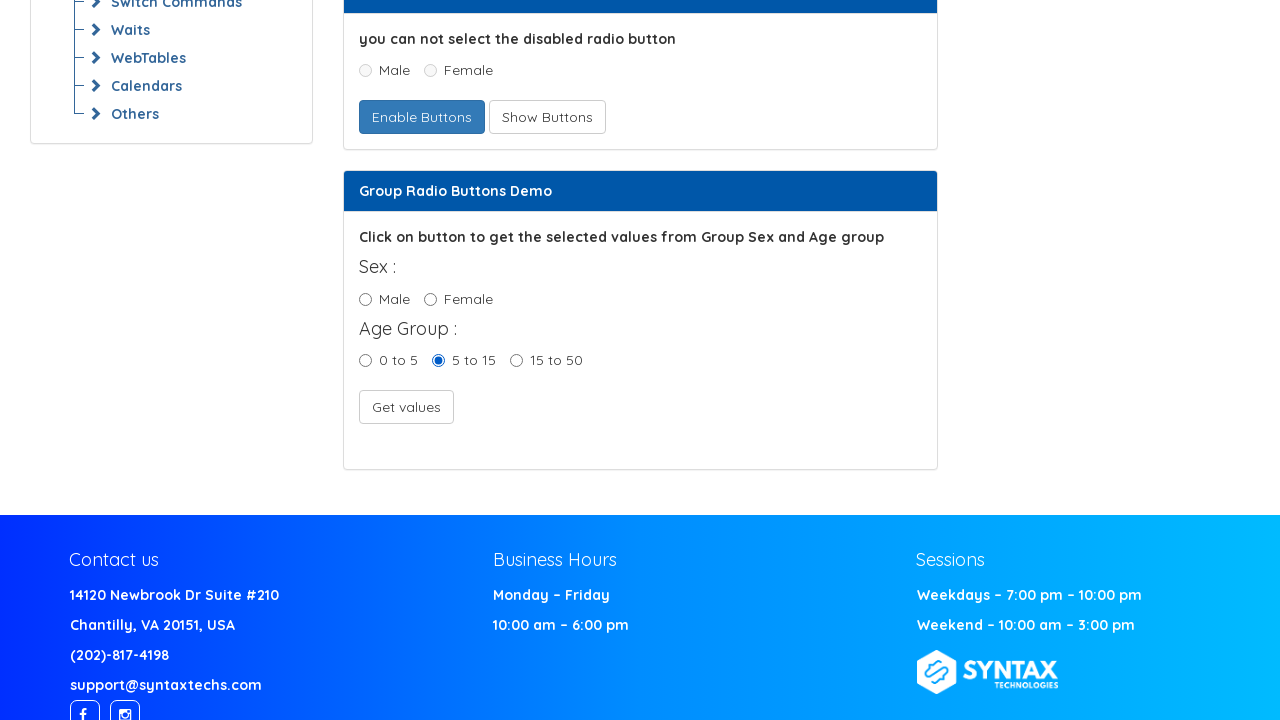

Verified radio button is now selected after clicking
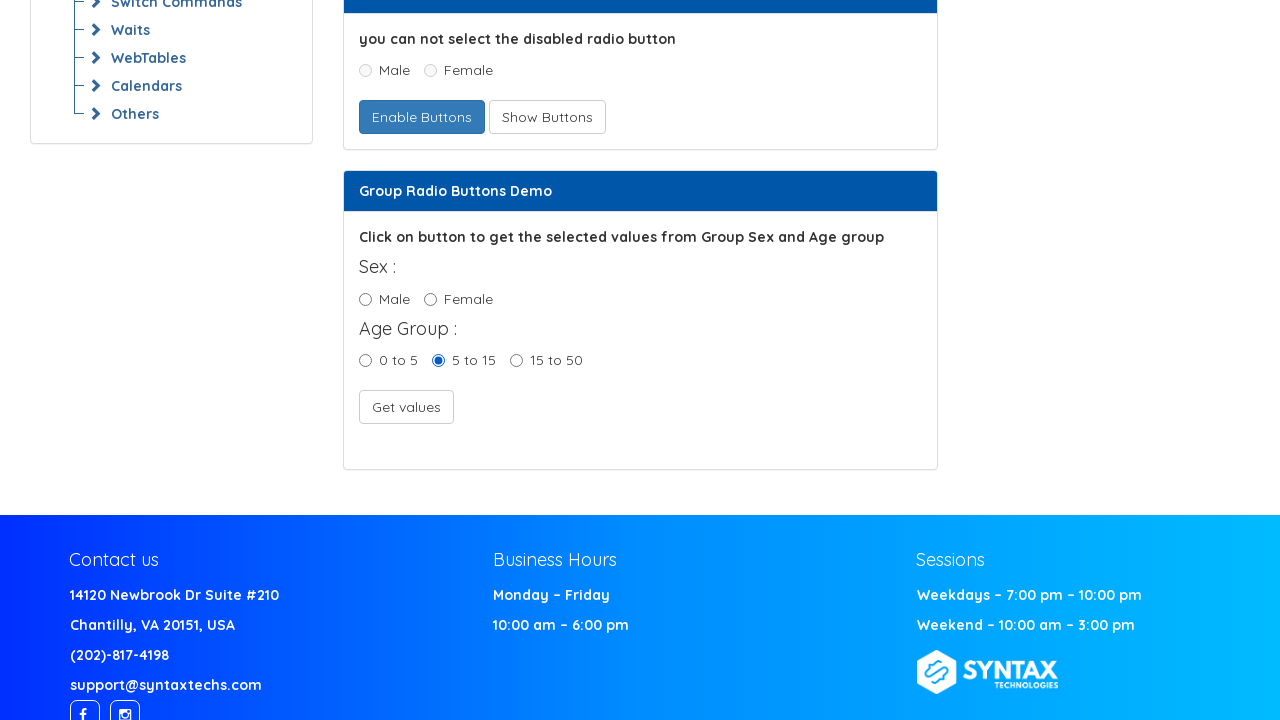

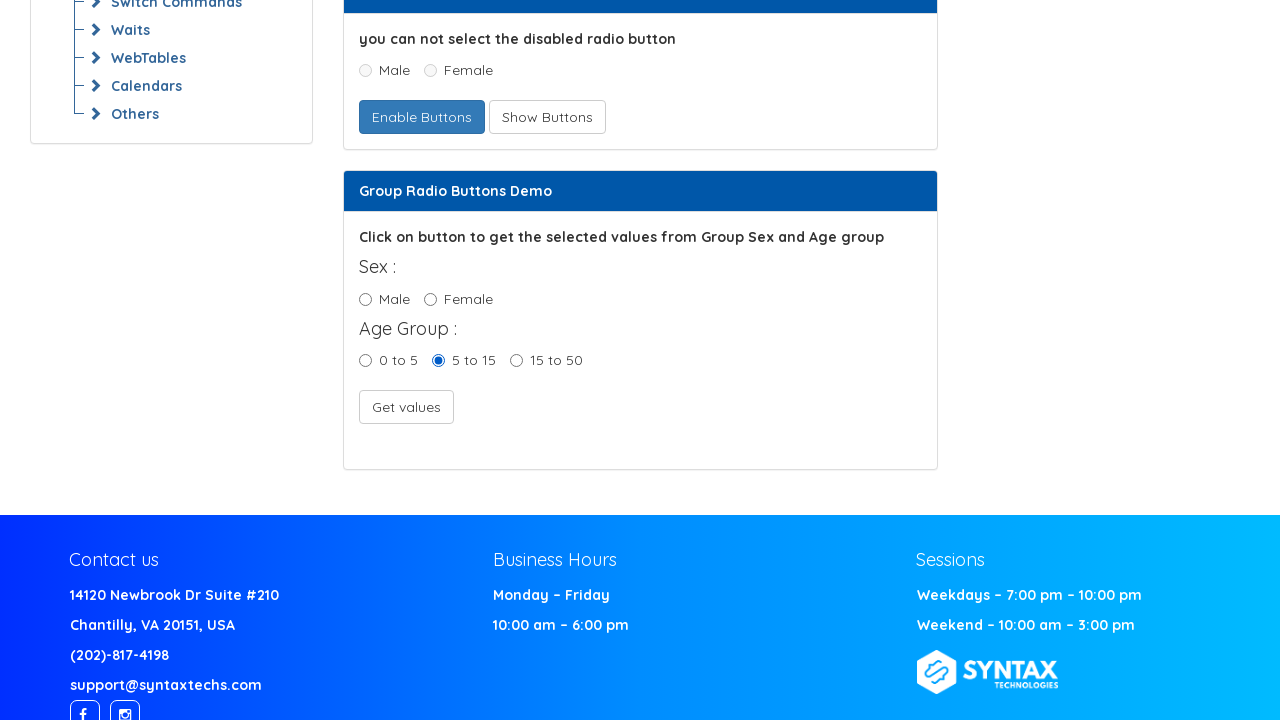